Tests the shopping cart functionality by searching for products containing "ber", adding them to cart, proceeding to checkout, and verifying the cart items

Starting URL: https://rahulshettyacademy.com/seleniumPractise/#/

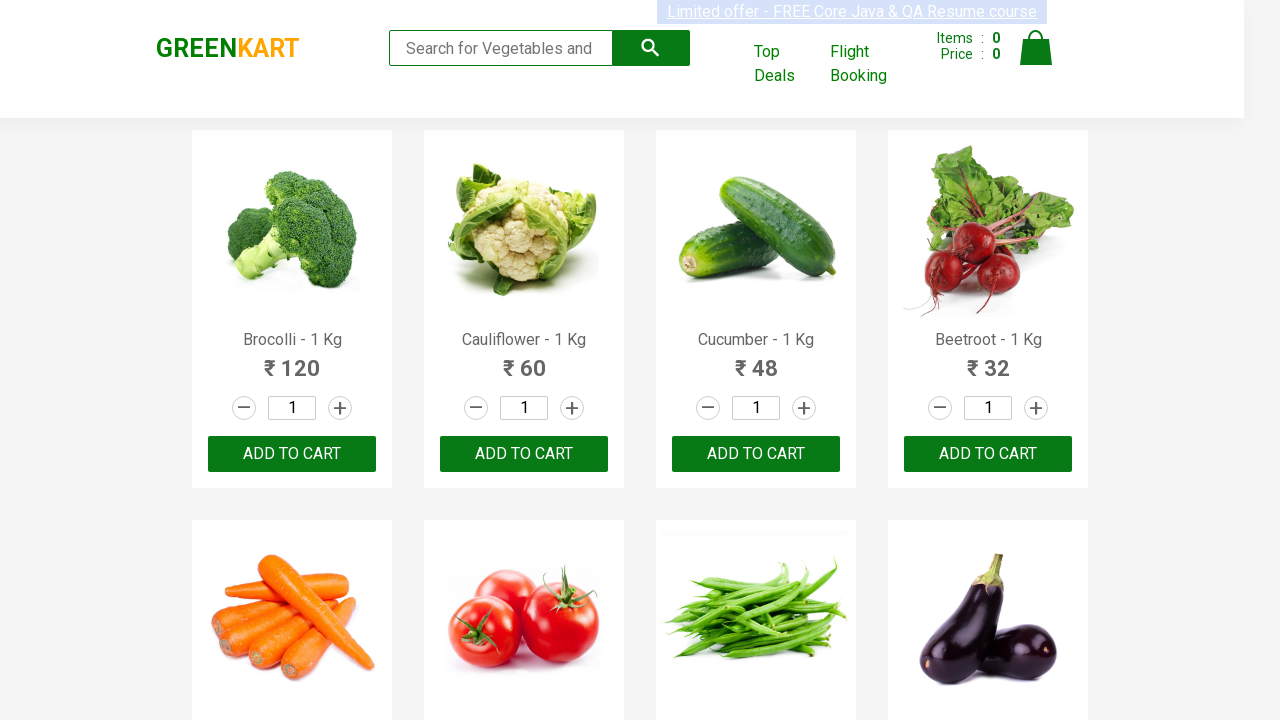

Filled search field with 'ber' on input.search-keyword
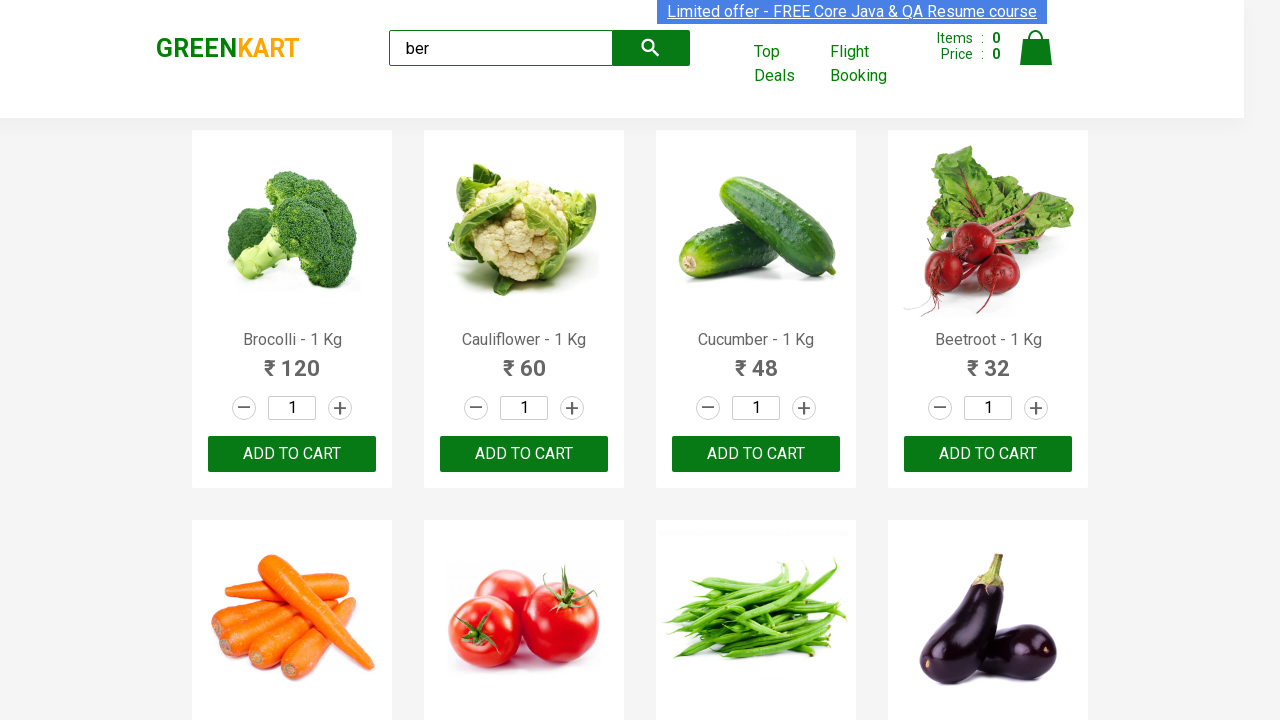

Clicked on search field at (501, 48) on input.search-keyword
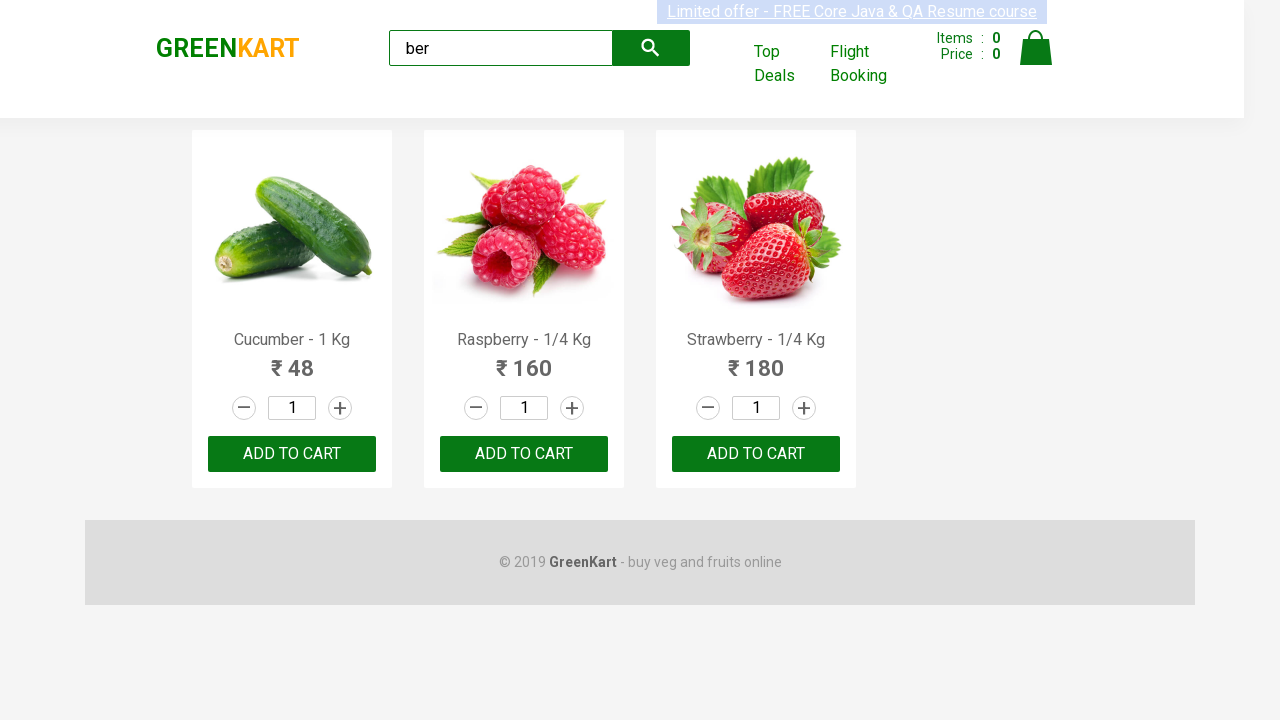

Waited for search results to load
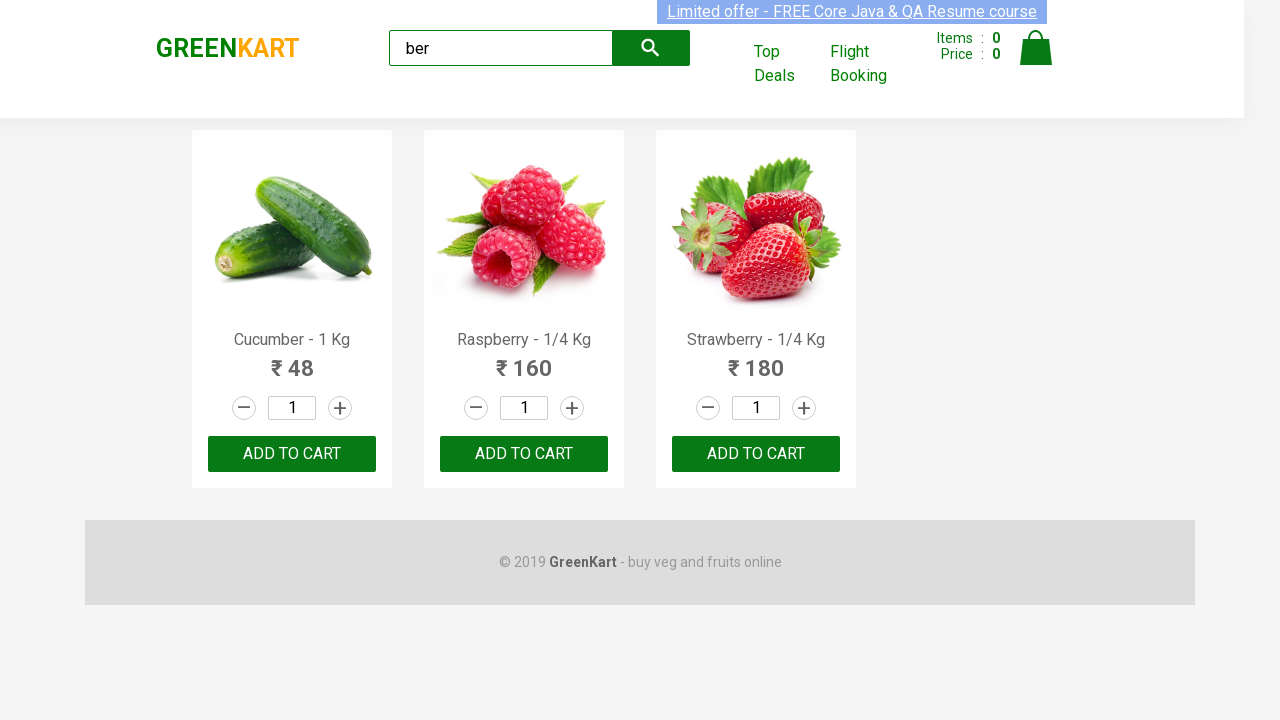

Added product 1 to cart at (292, 454) on button:text('ADD TO CART') >> nth=0
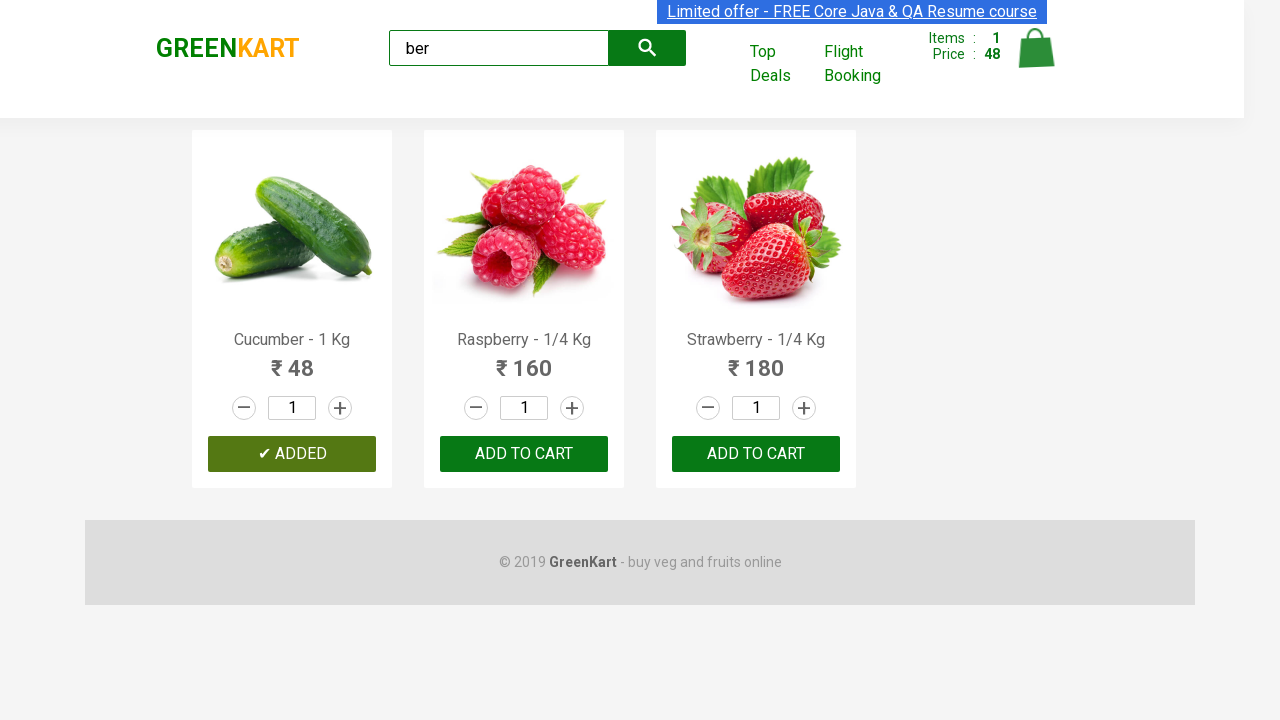

Added product 2 to cart at (756, 454) on button:text('ADD TO CART') >> nth=1
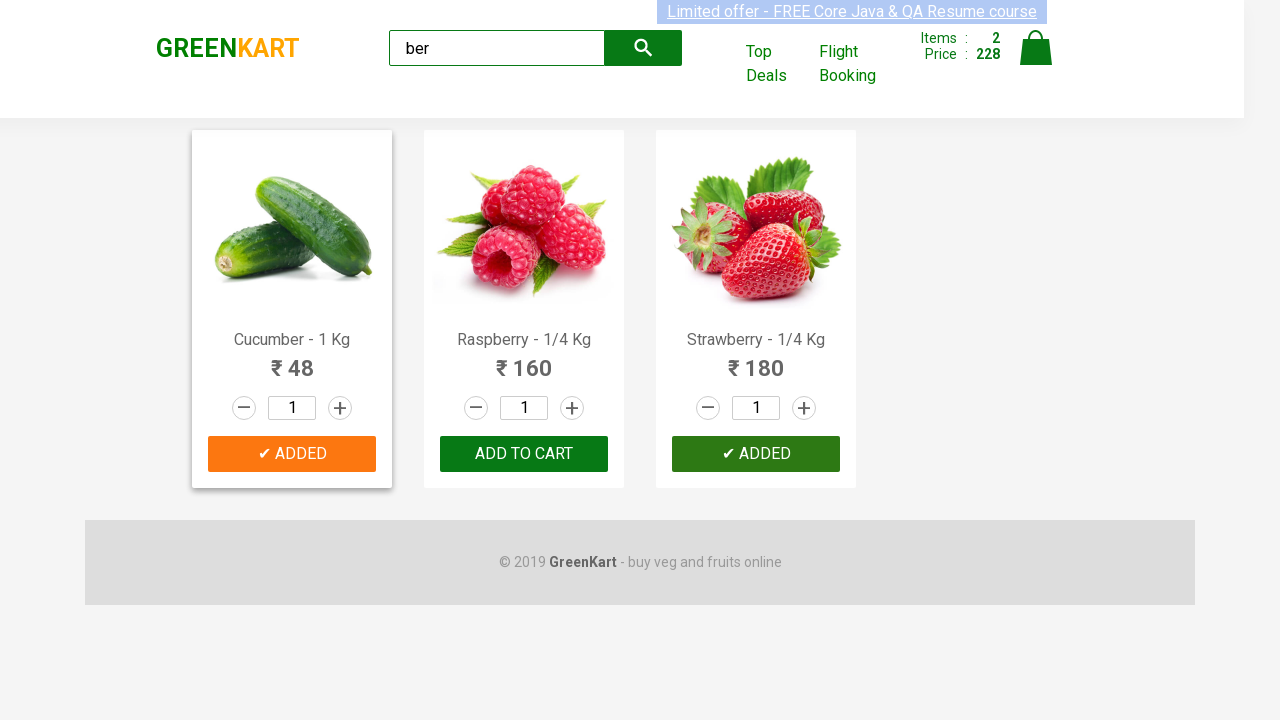

Added product 3 to cart at (756, 454) on button:text('ADD TO CART') >> nth=2
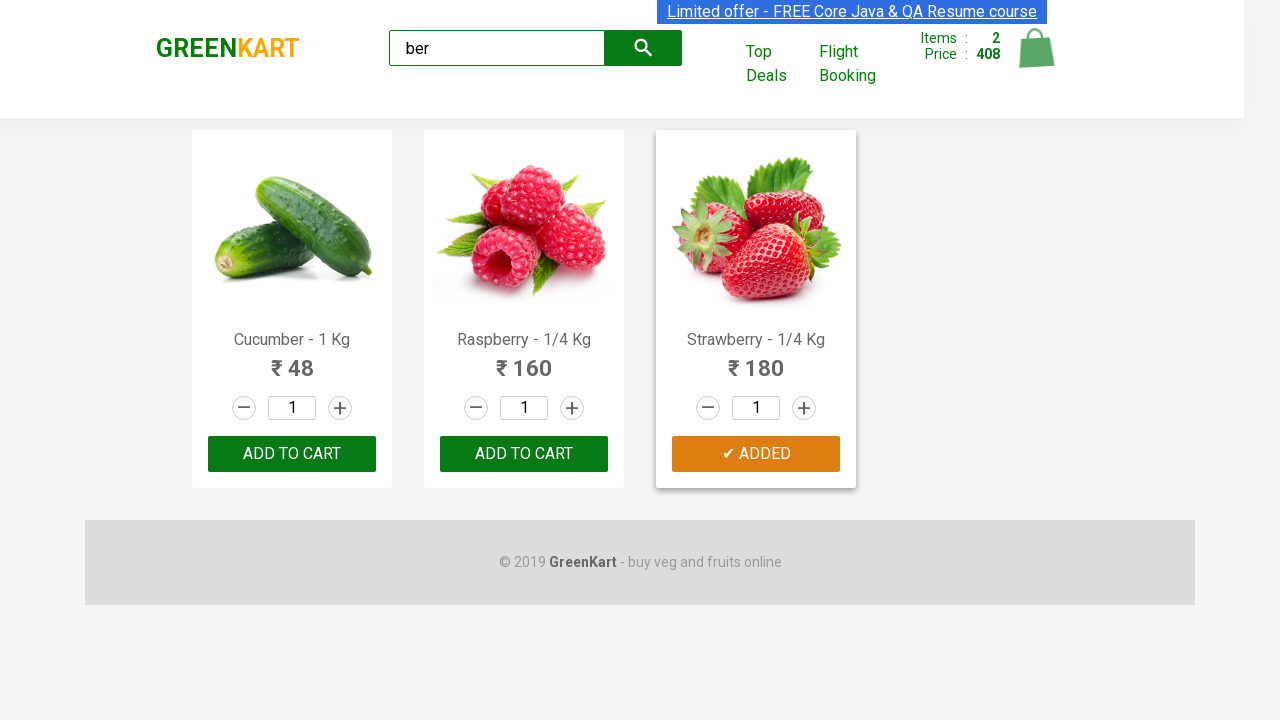

Clicked on cart icon at (1036, 59) on a.cart-icon
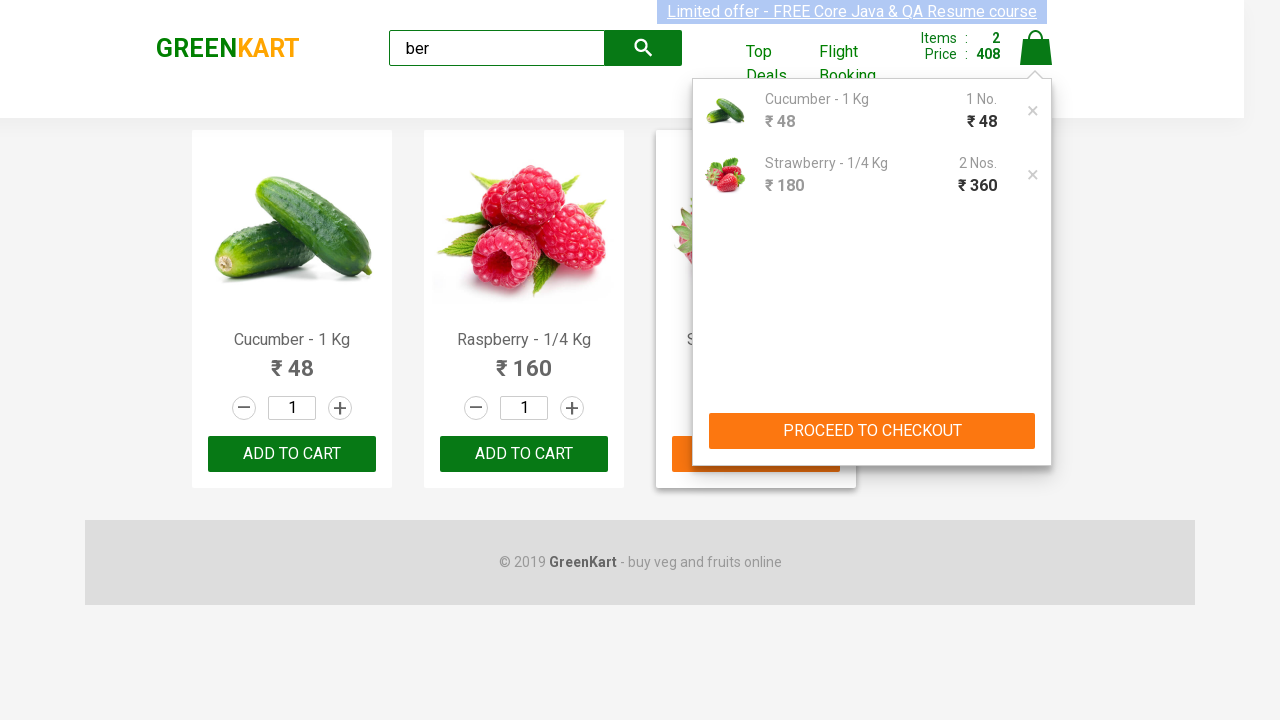

Clicked on 'PROCEED TO CHECKOUT' button at (872, 431) on button:has-text('PROCEED TO CHECKOUT')
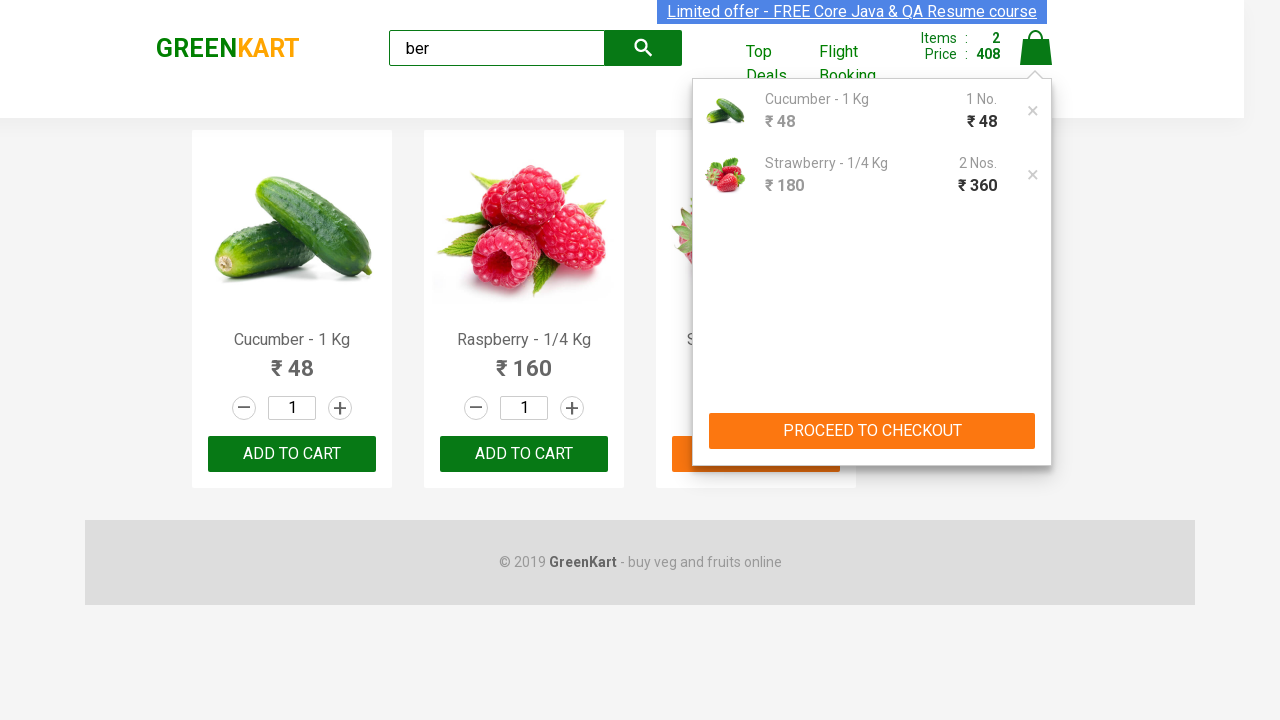

Cart table loaded successfully
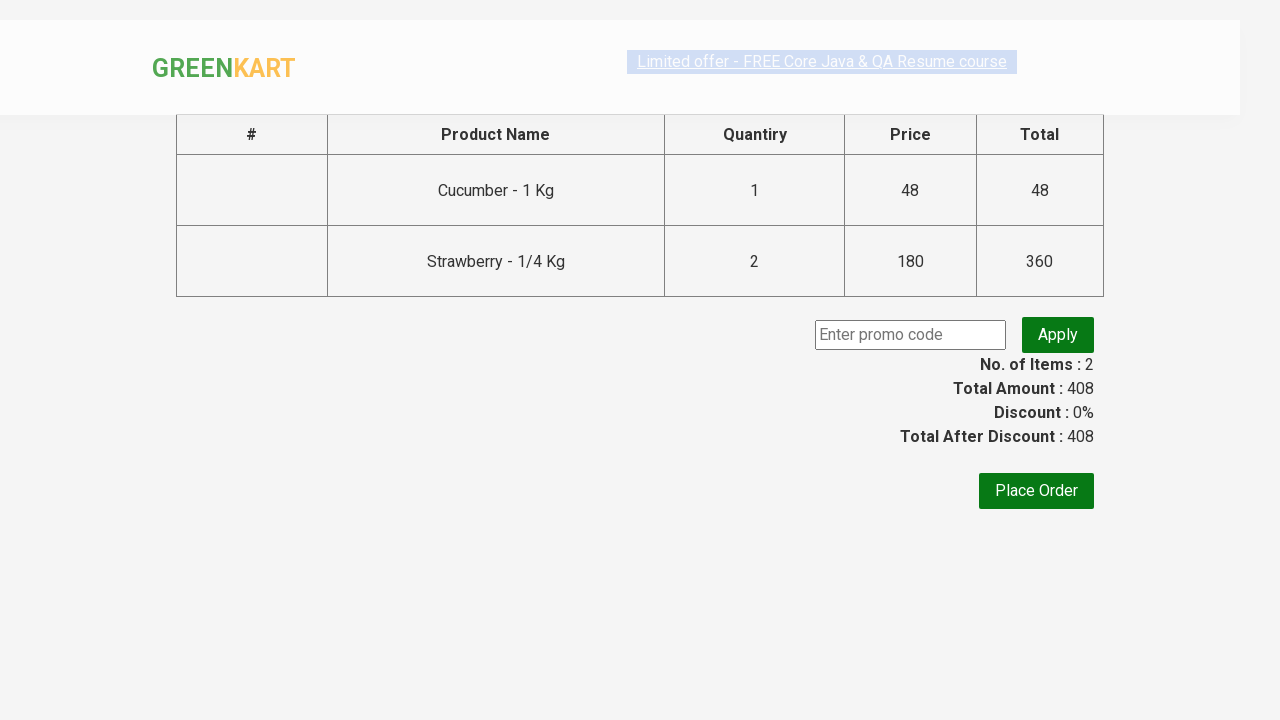

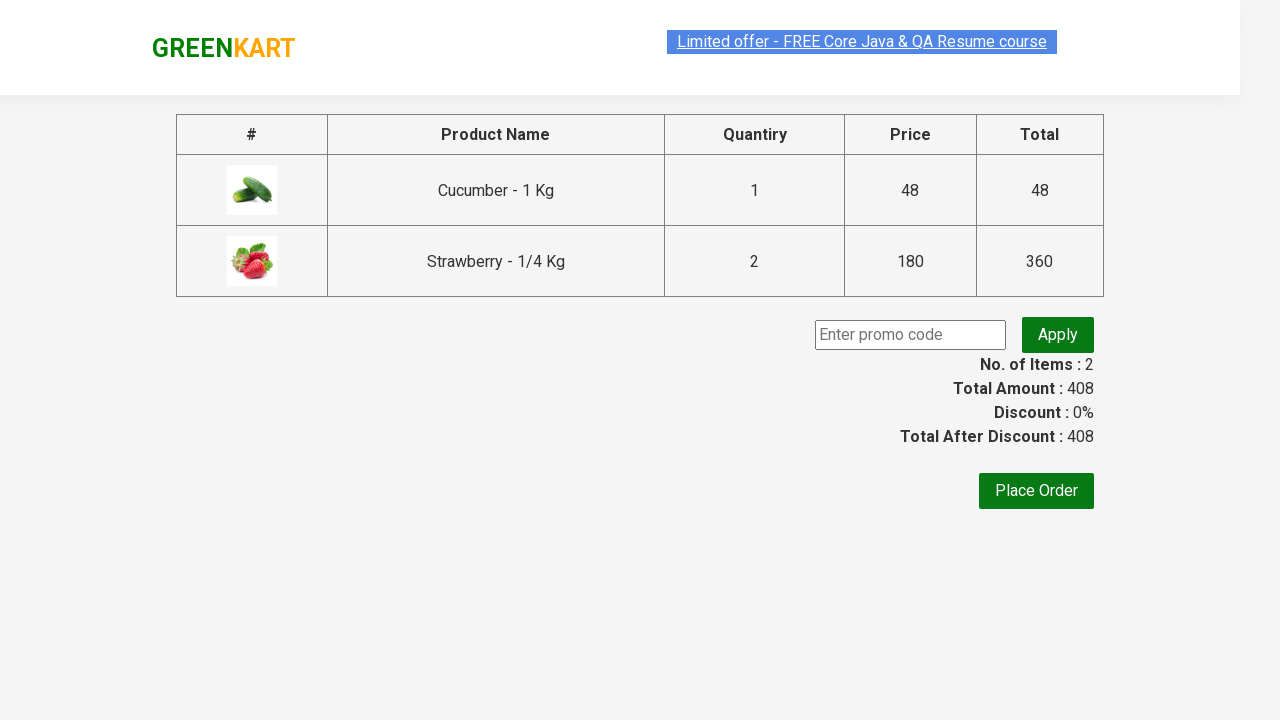